Tests that the submit button opacity changes to 1 when an email is entered in the input field on a library app.

Starting URL: https://library-app.firebaseapp.com

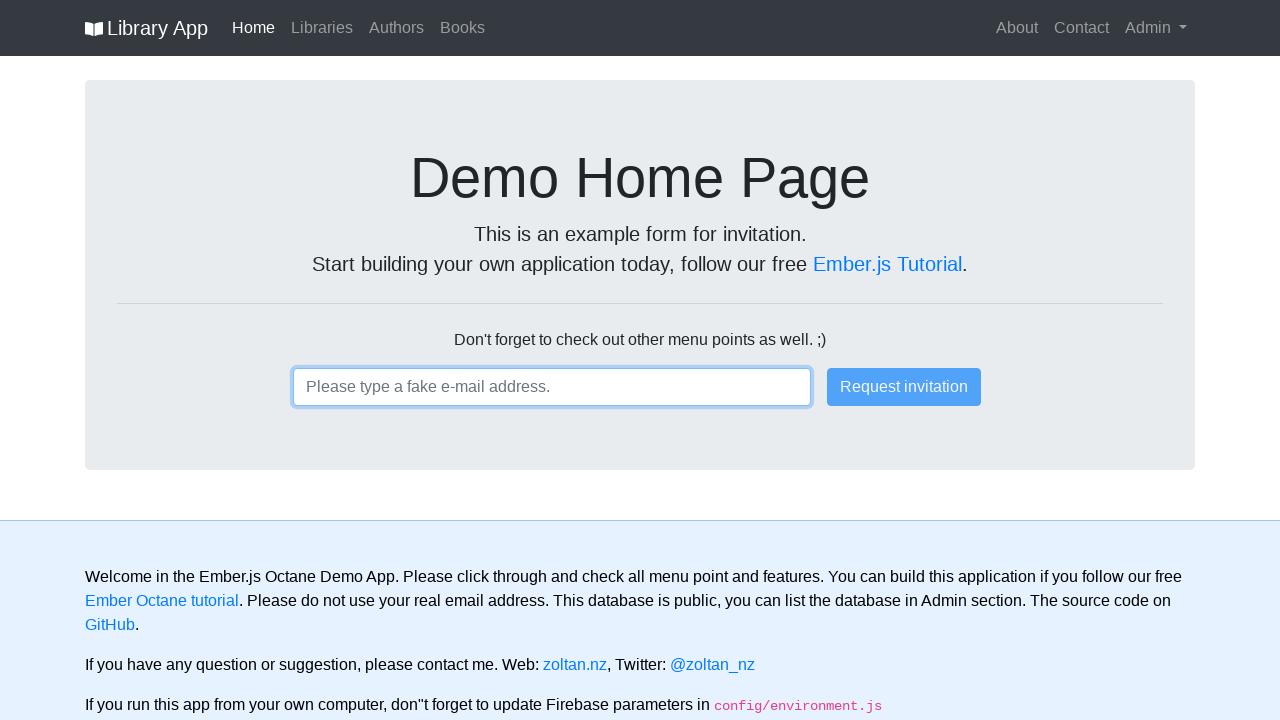

Filled email input field with 'user@fakemail.com' on input
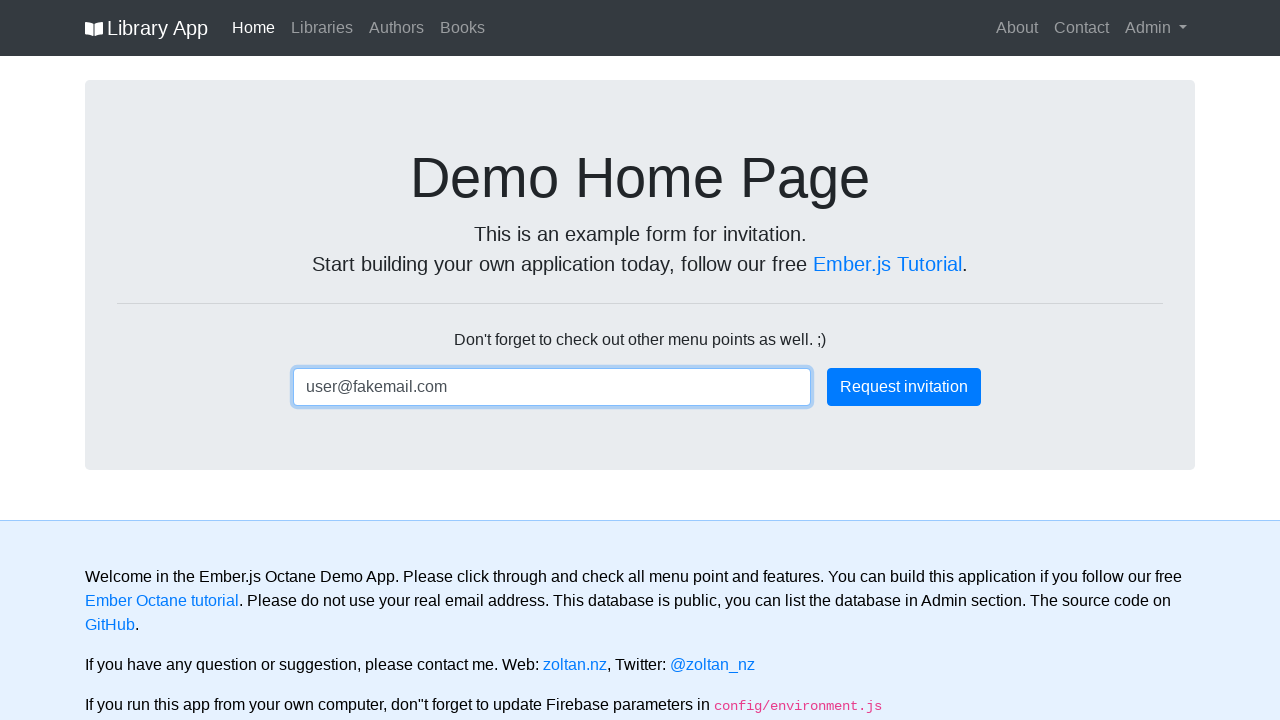

Submit button became visible and opacity changed to 1
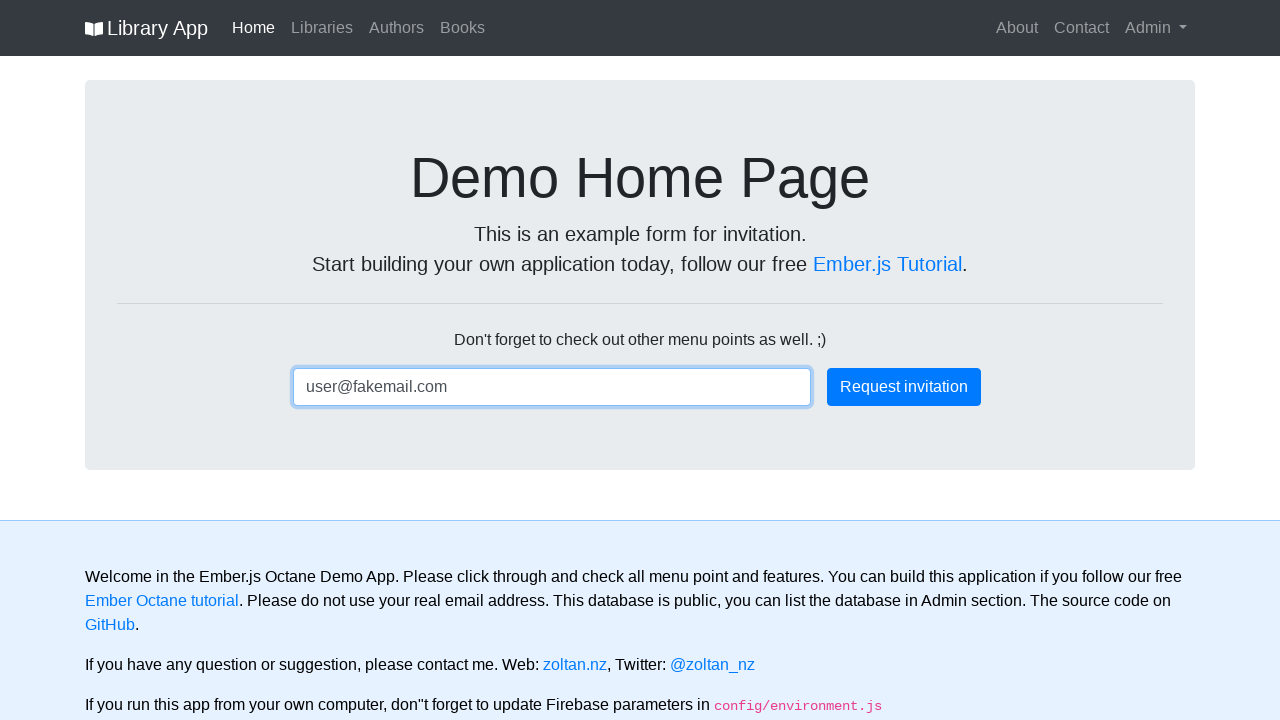

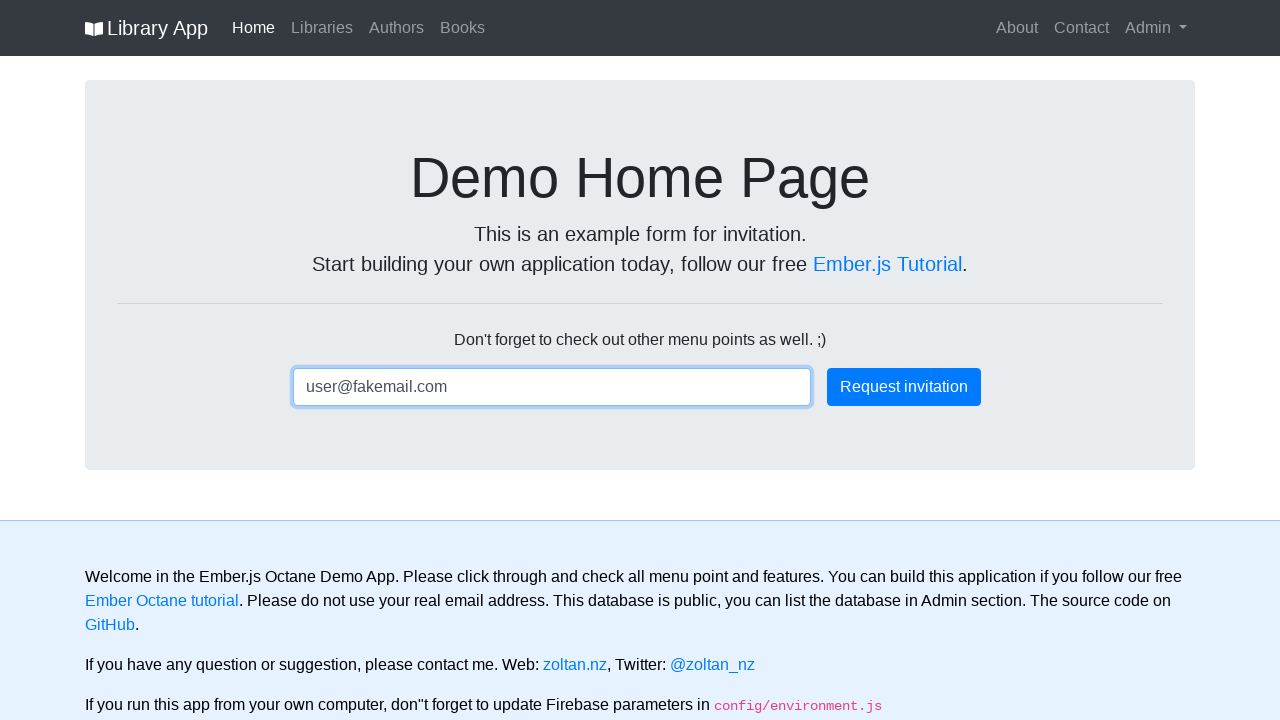